Tests basic JavaScript alert by clicking the first alert button, verifying the alert text says "I am a JS Alert", and accepting the alert

Starting URL: https://testotomasyonu.com/javascriptAlert

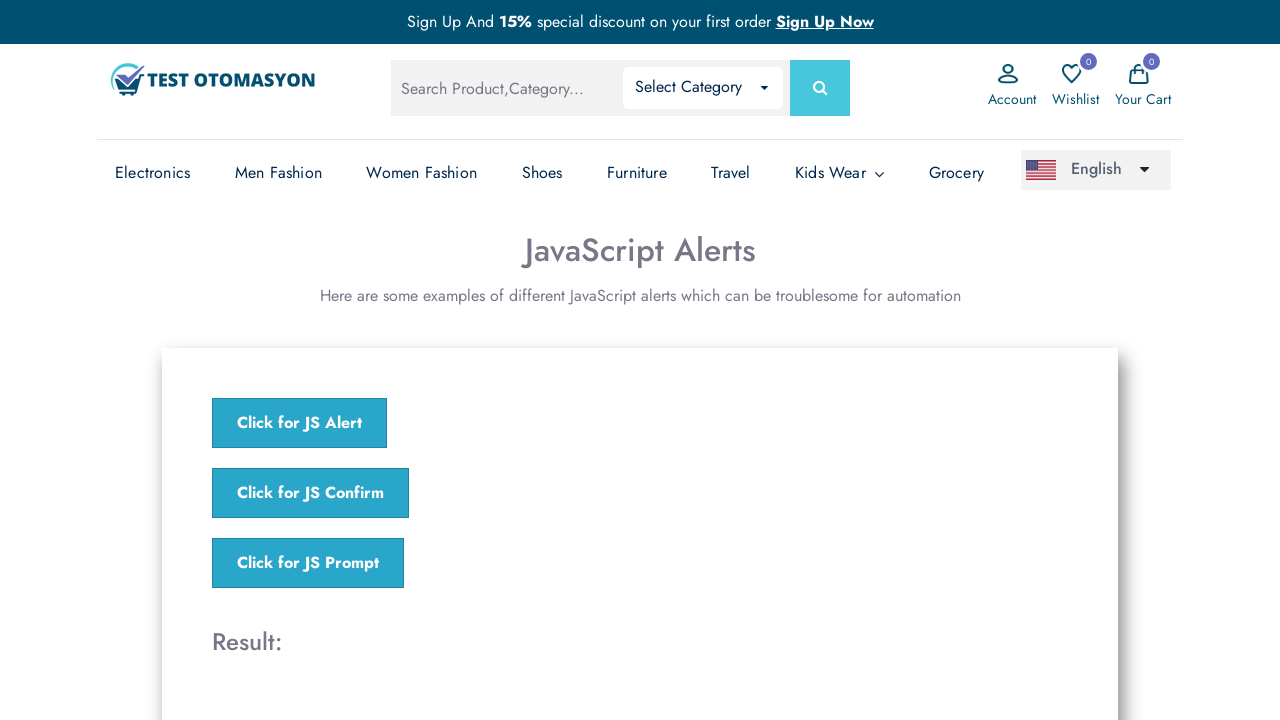

Clicked the first alert button at (300, 423) on (//button[@class='j-button'])[1]
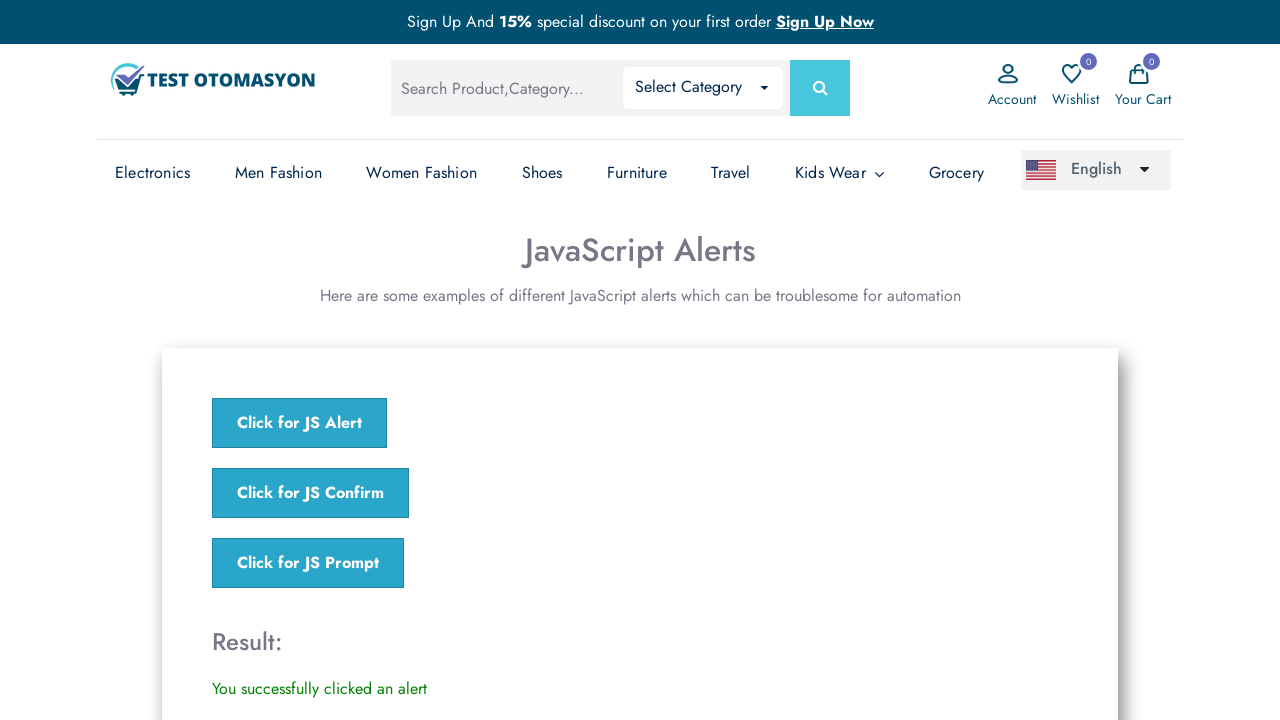

Set up dialog handler to capture and accept alert
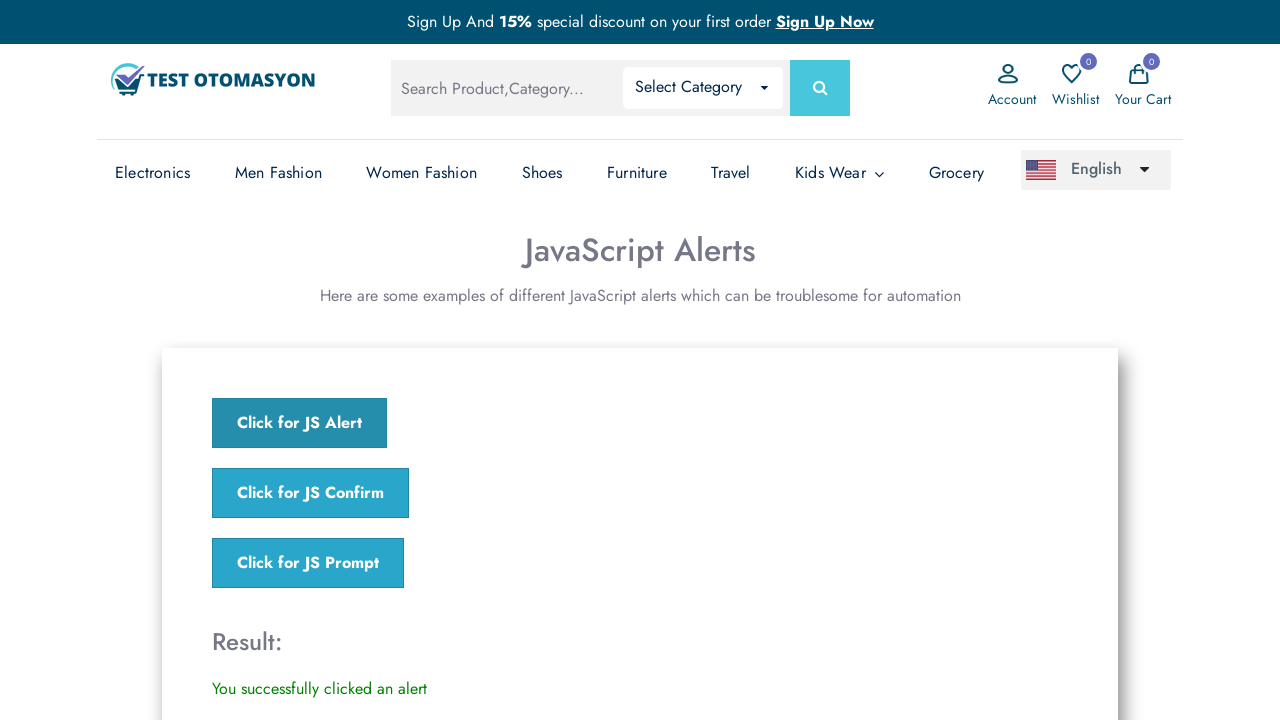

Clicked the first alert button again to trigger the alert at (300, 423) on (//button[@class='j-button'])[1]
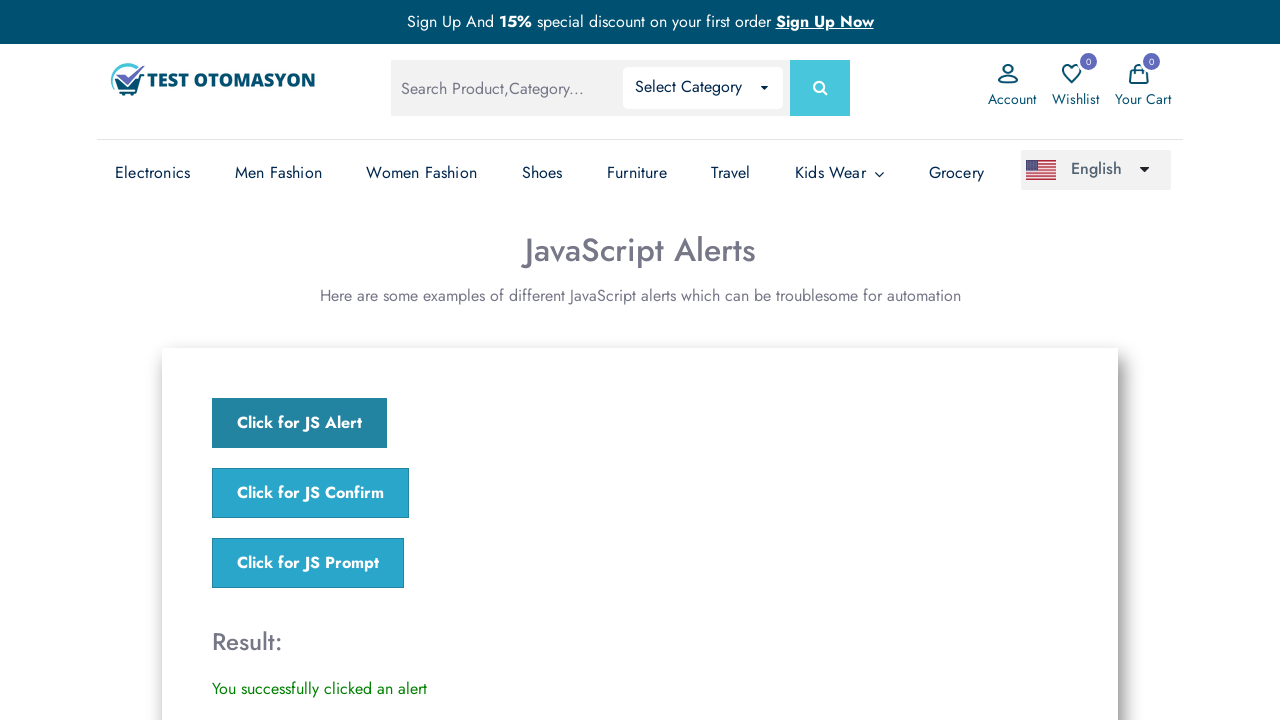

Waited for alert to be handled and verified alert message: 'I am a JS Alert'
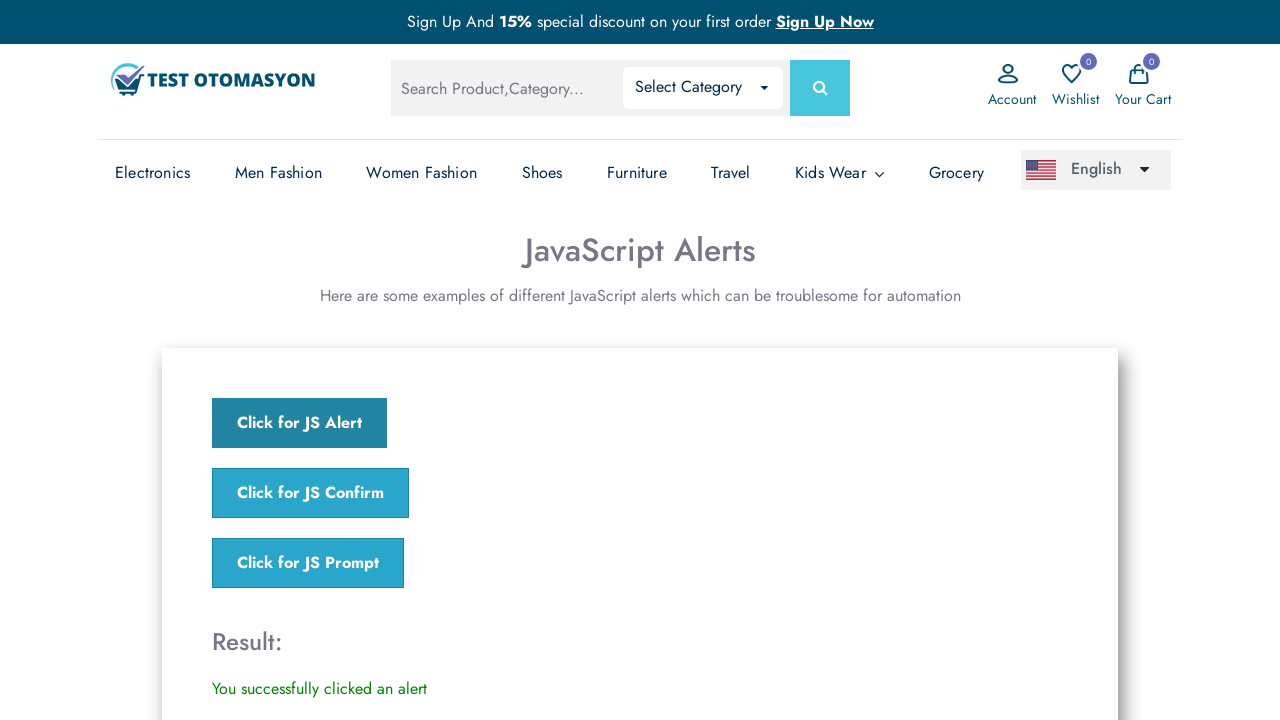

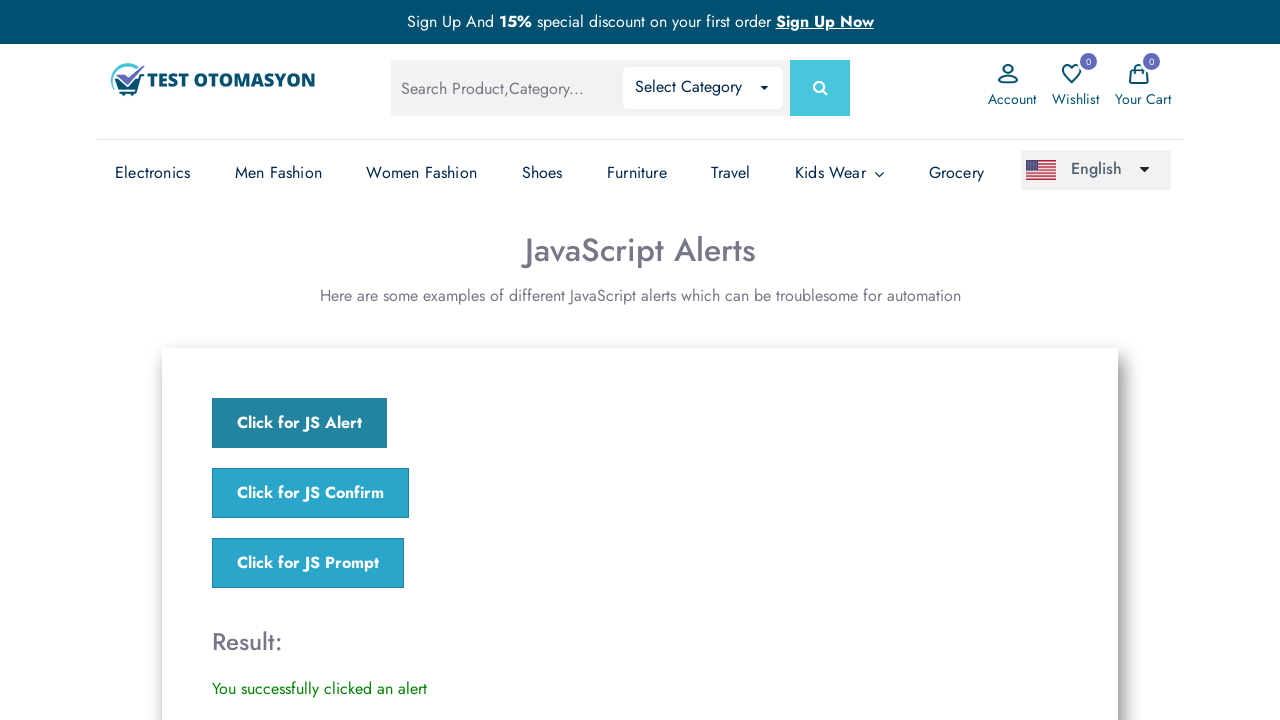